Tests a date picker calendar widget by clicking on the date input field, selecting the 12th day of the current month from the calendar popup, and verifying the selected date appears in the input field.

Starting URL: http://seleniumpractise.blogspot.com/2016/08/how-to-handle-calendar-in-selenium.html

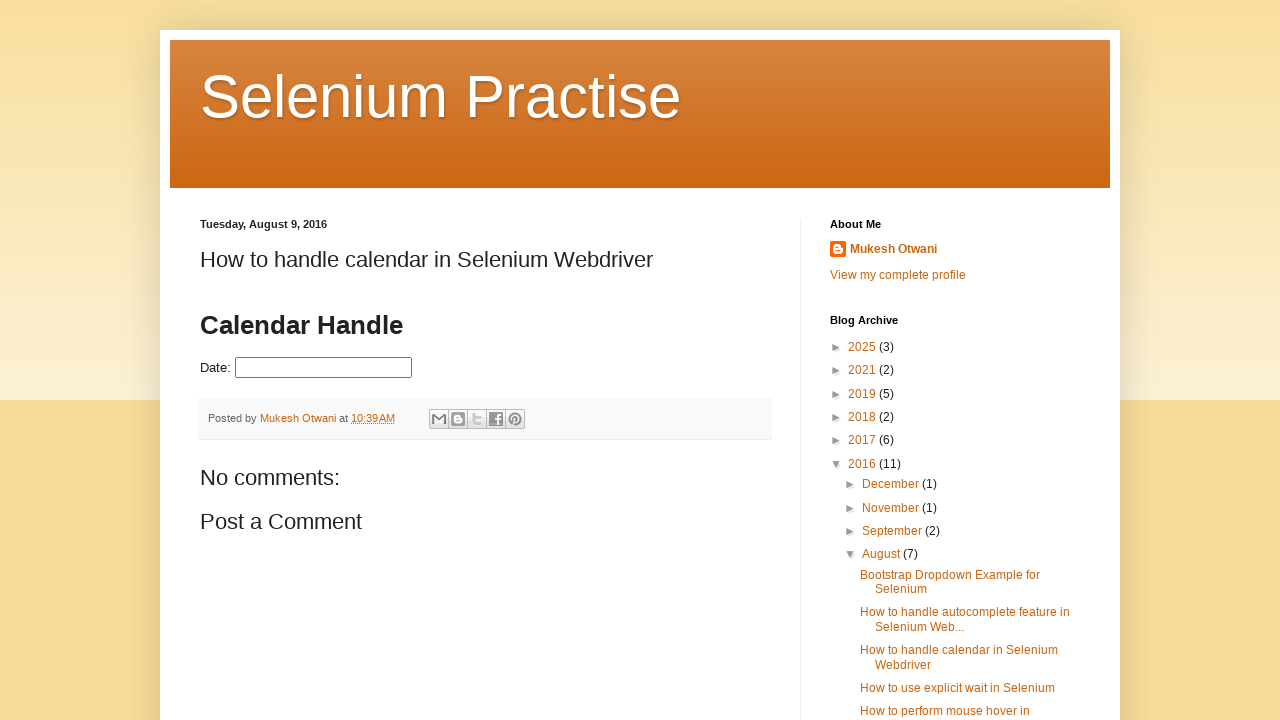

Navigated to calendar widget test page
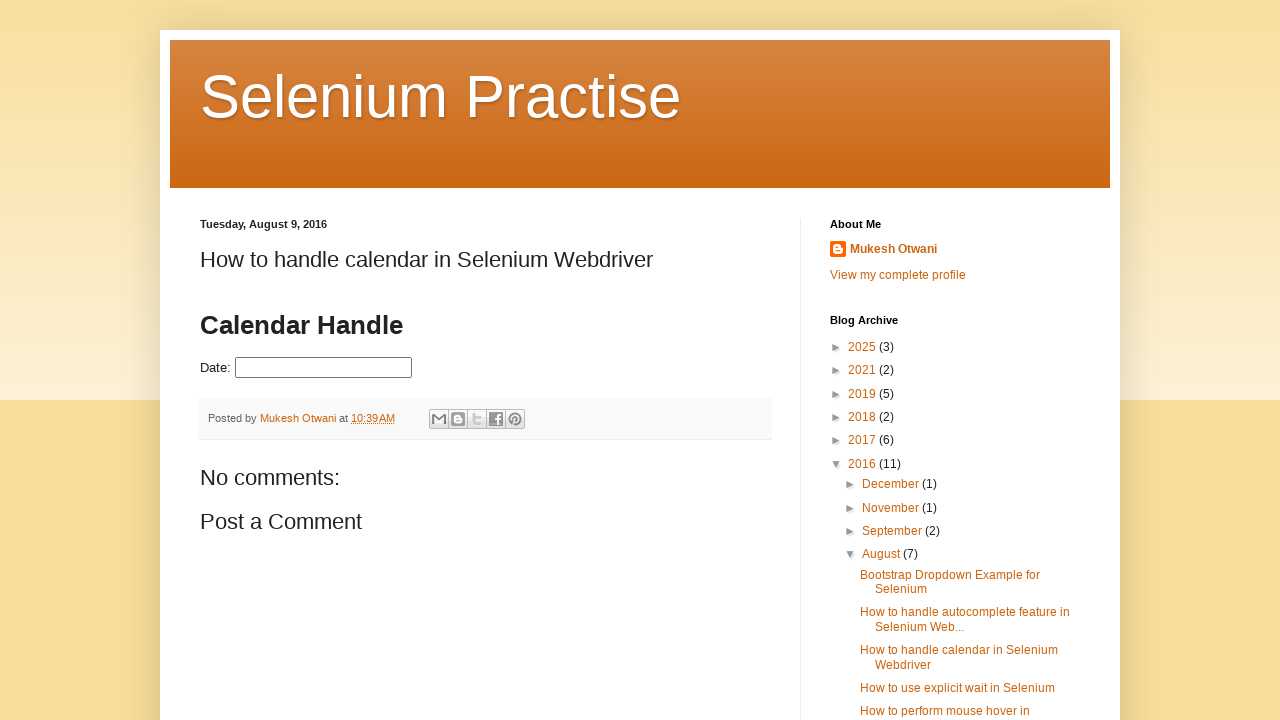

Clicked on date input field to open calendar popup at (324, 368) on #datepicker
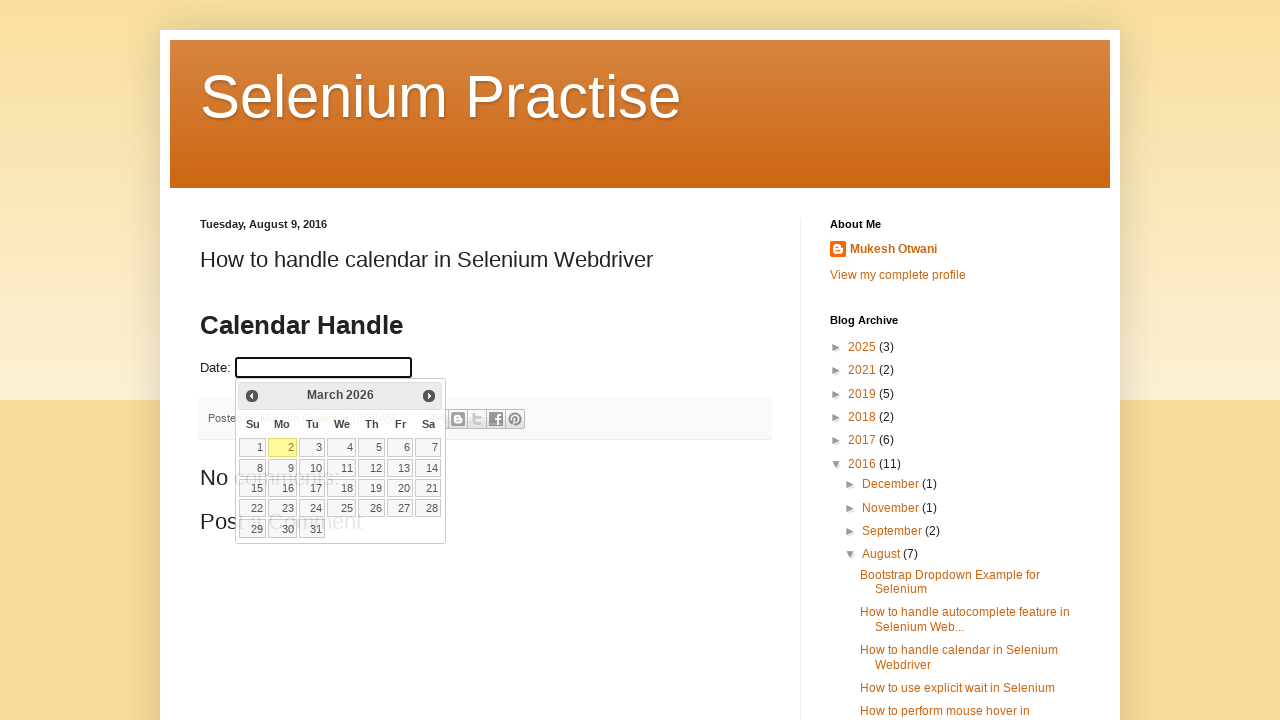

Calendar popup appeared on screen
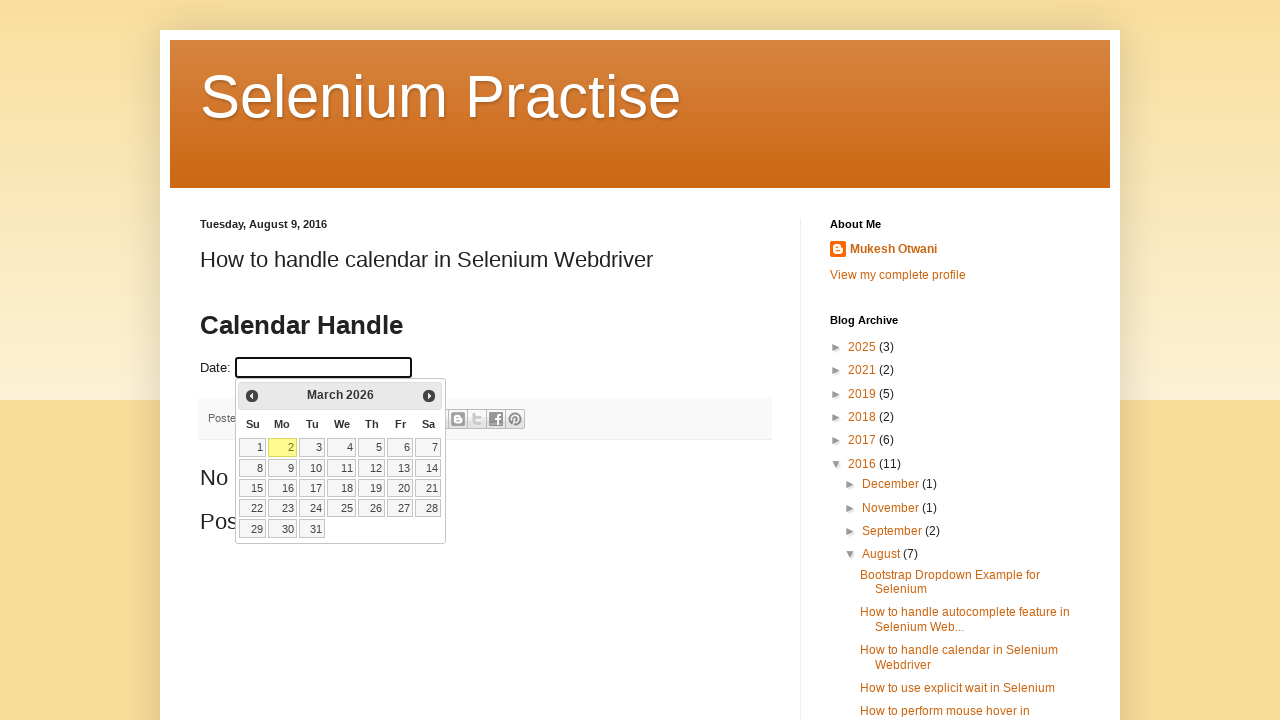

Selected the 12th day from the calendar at (372, 468) on table.ui-datepicker-calendar td:not(.ui-datepicker-other-month) a >> nth=11
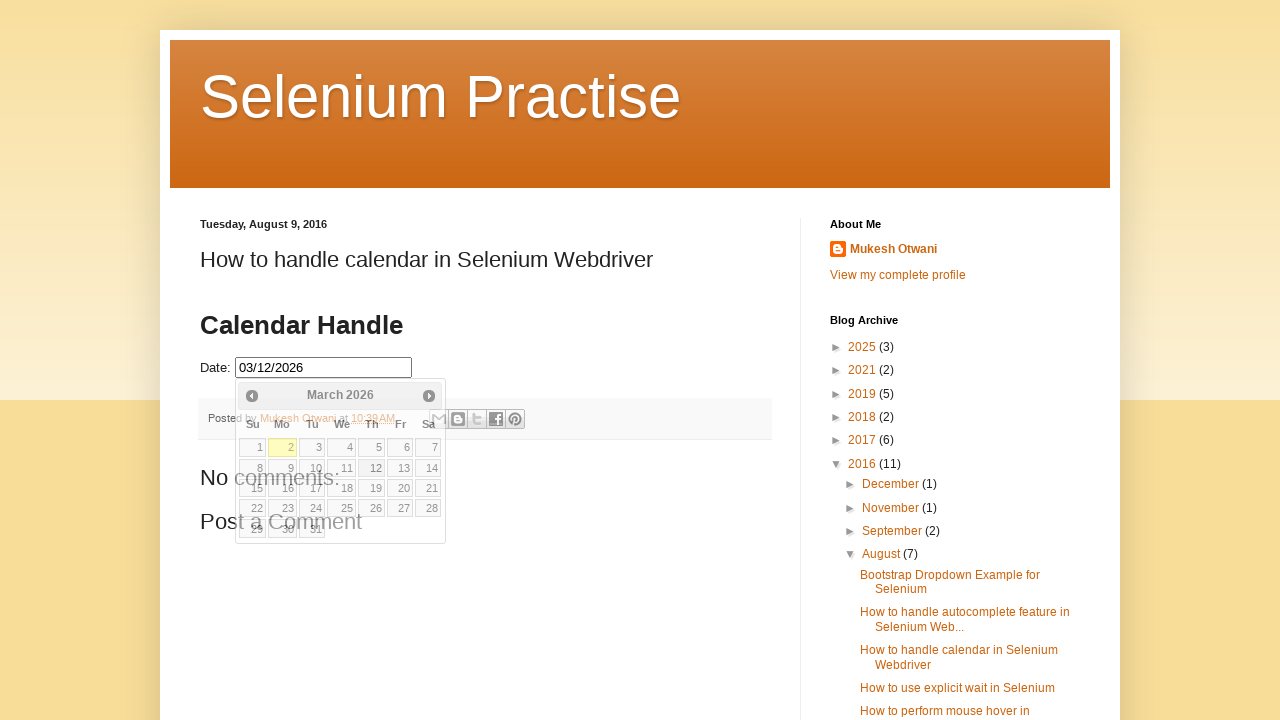

Verified that selected date appears in the input field
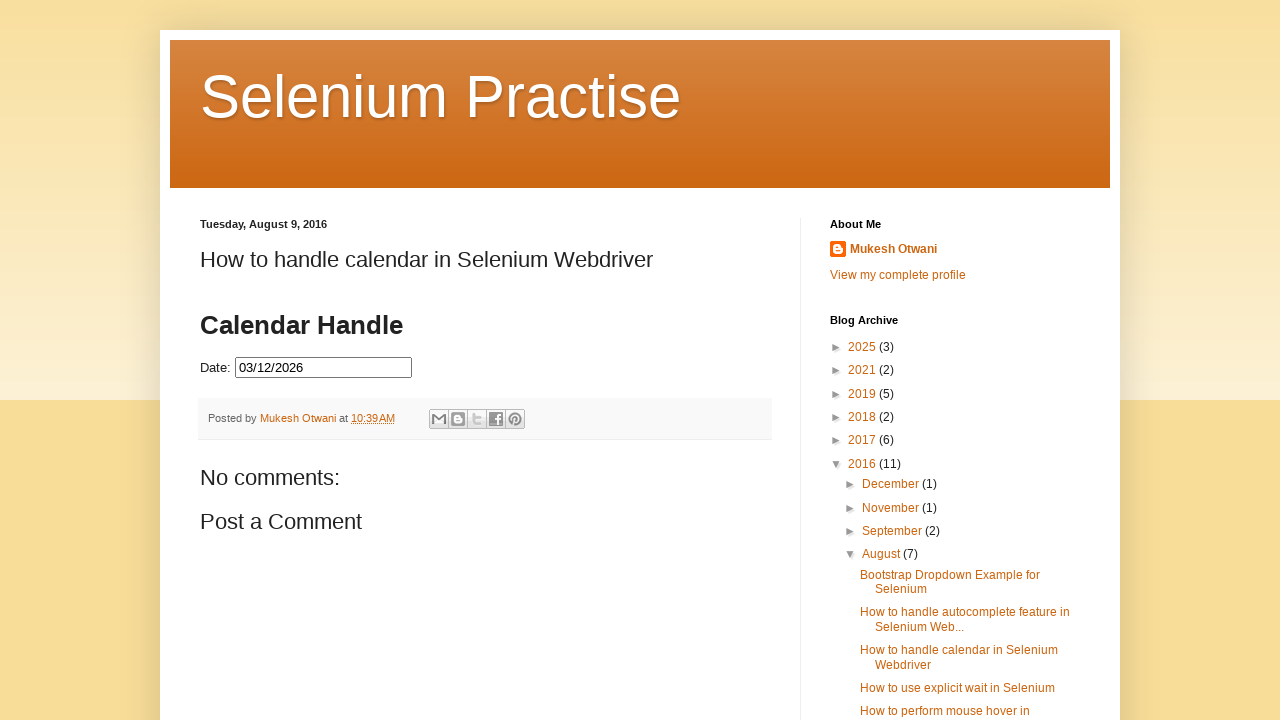

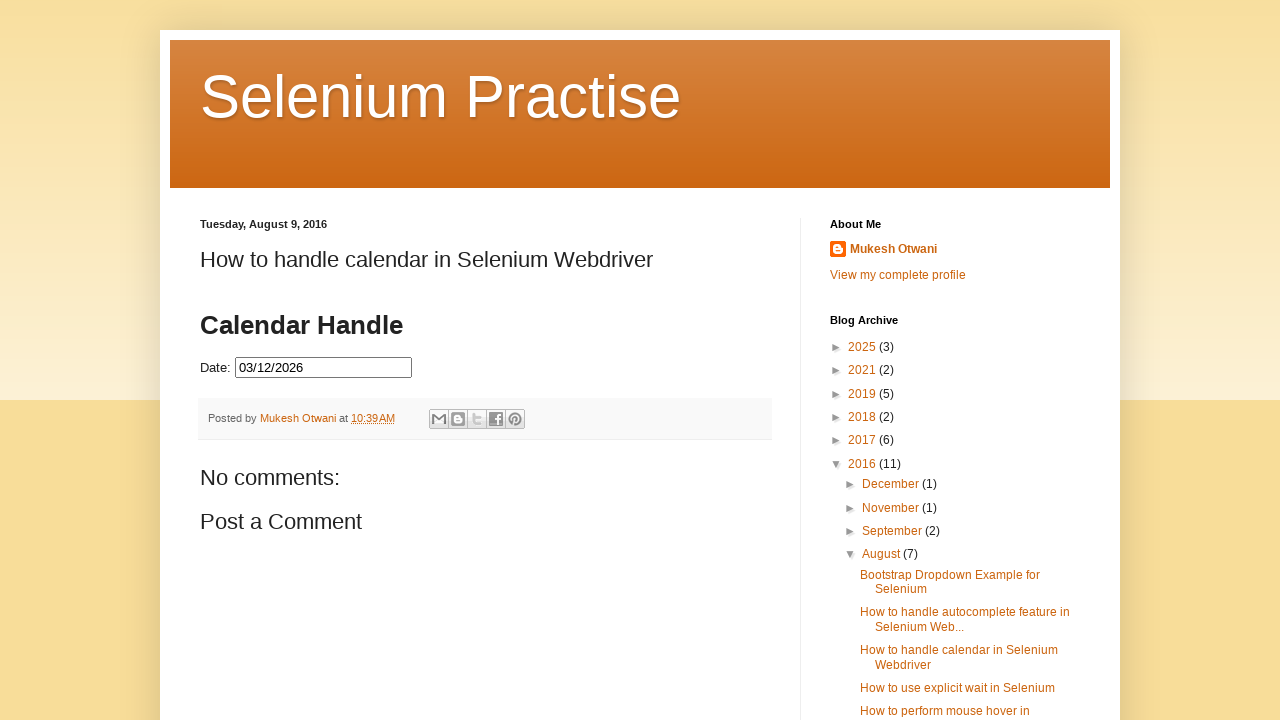